Simple browser automation test that navigates to Rahul Shetty Academy website and verifies the page loads by checking the title and URL are accessible.

Starting URL: https://rahulshettyacademy.com/

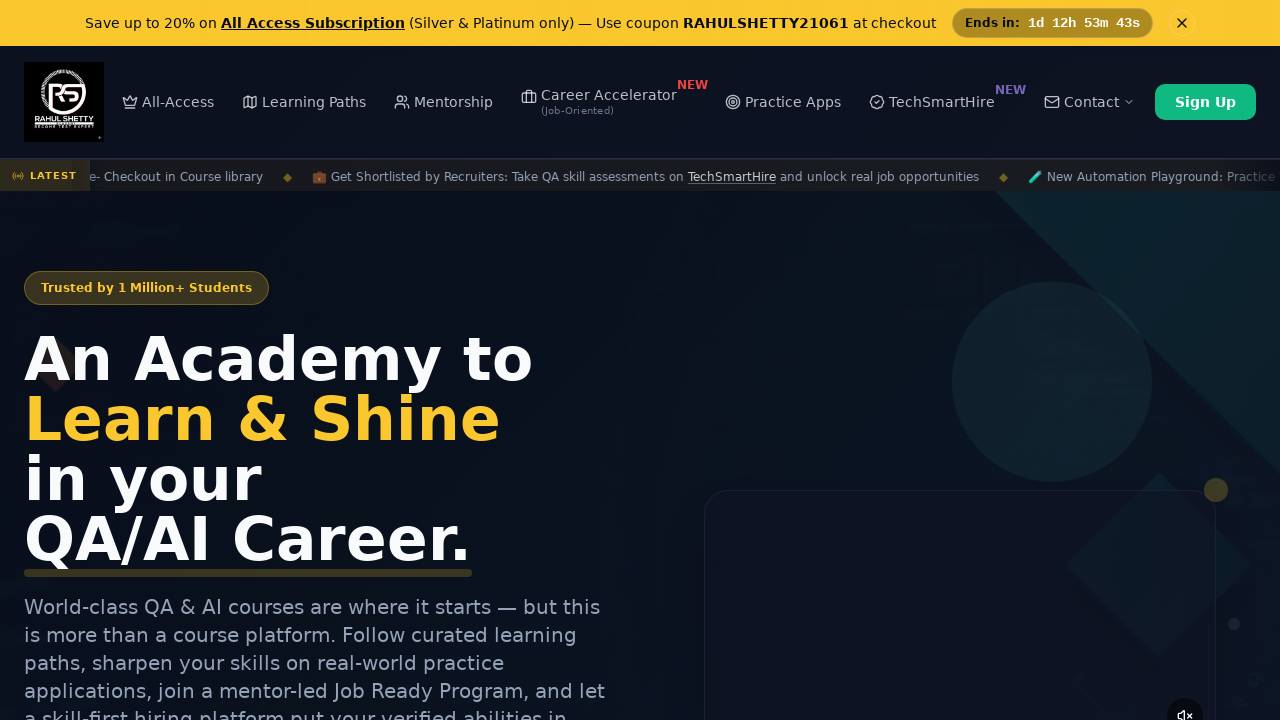

Waited for page to fully load (domcontentloaded)
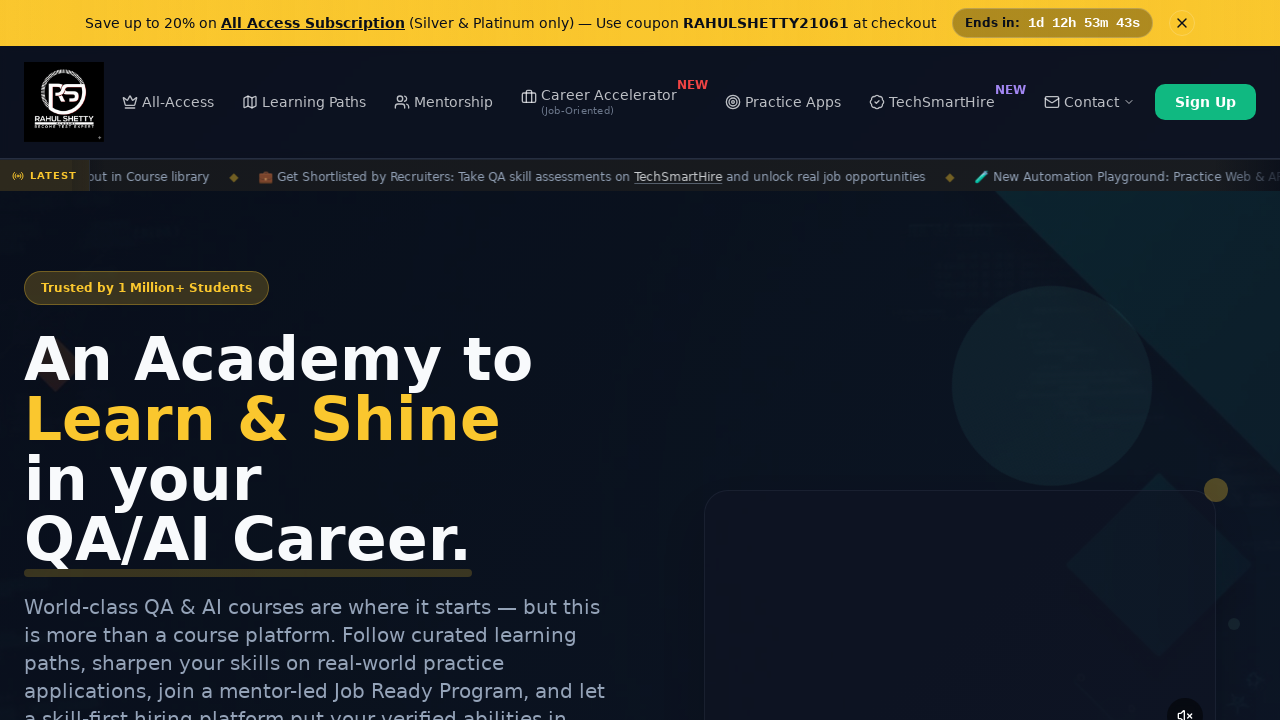

Retrieved page title: Rahul Shetty Academy | QA Automation, Playwright, AI Testing & Online Training
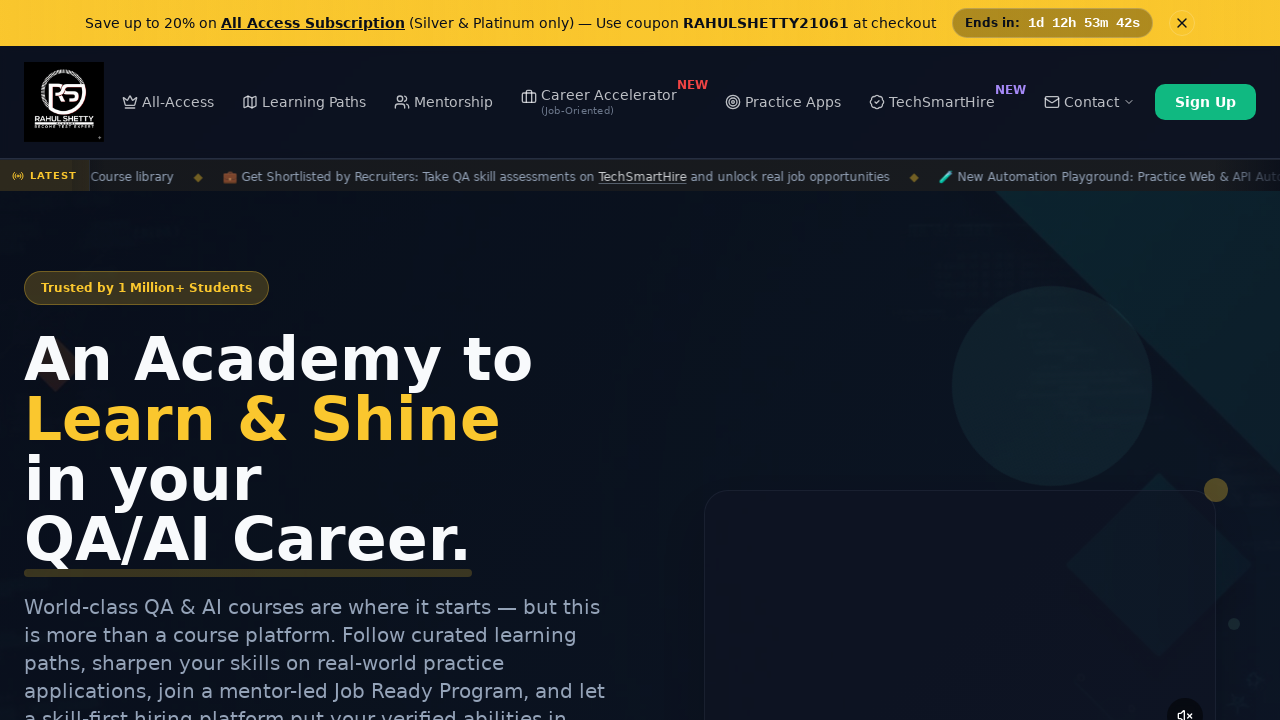

Retrieved current URL: https://rahulshettyacademy.com/
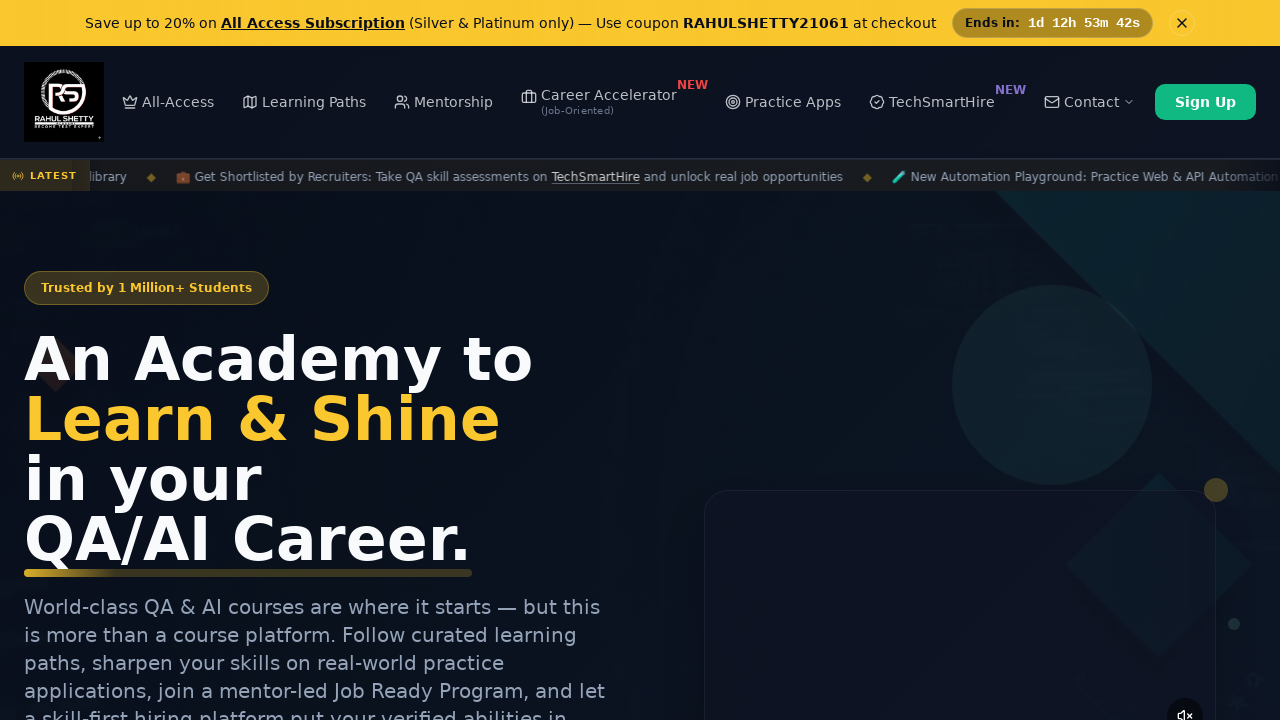

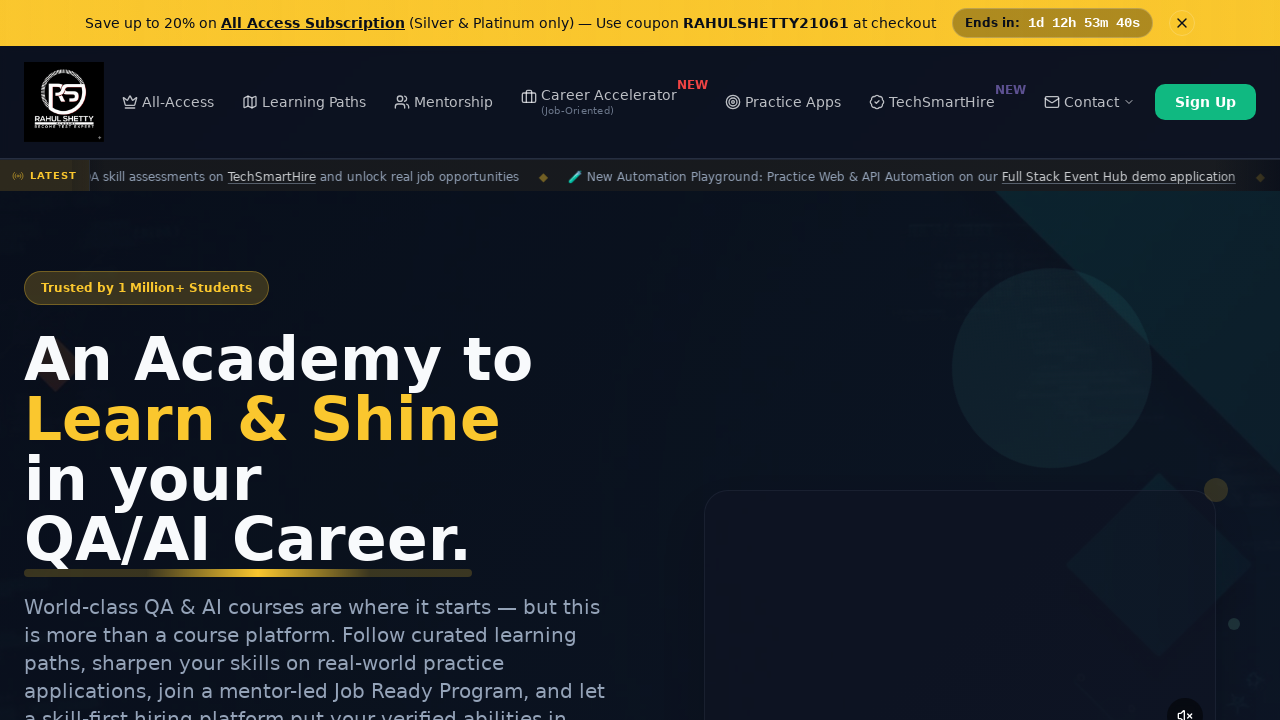